Tests a registration form by filling in required fields (first name, last name, email) in the first block, submitting the form, and verifying the success message appears.

Starting URL: http://suninjuly.github.io/registration1.html

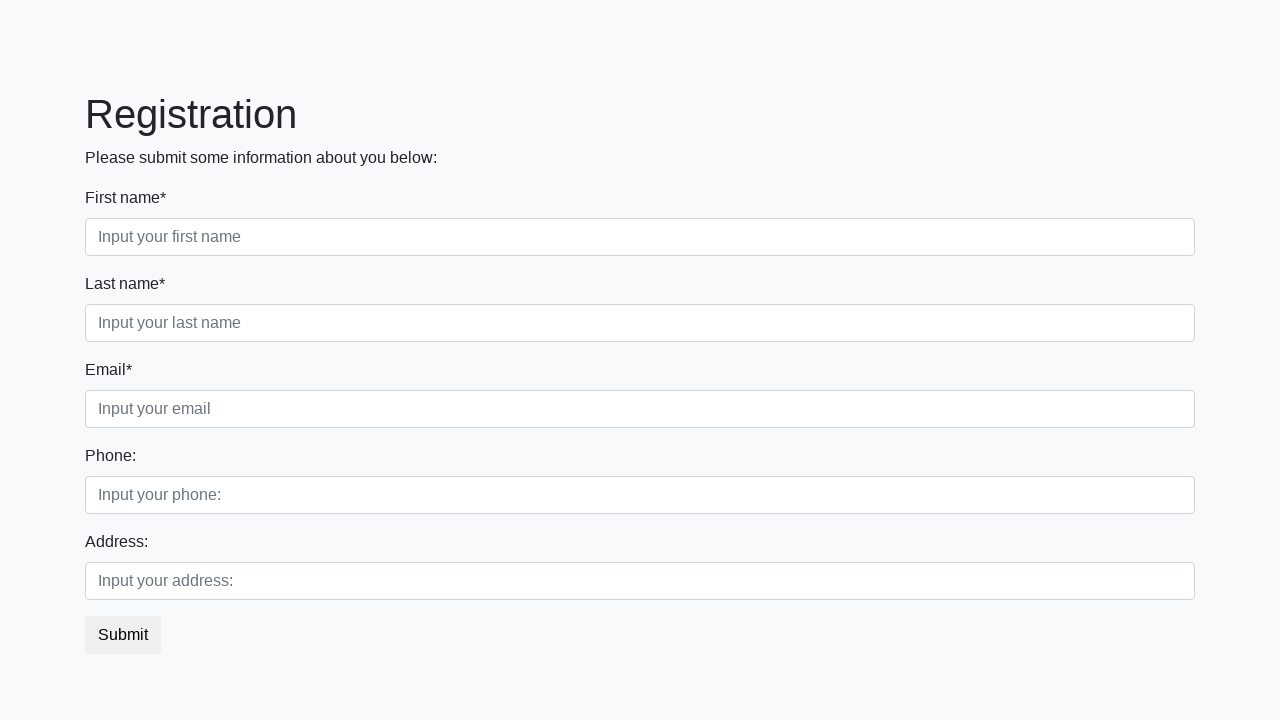

Filled first name field with 'Ivan' on .first_block .first
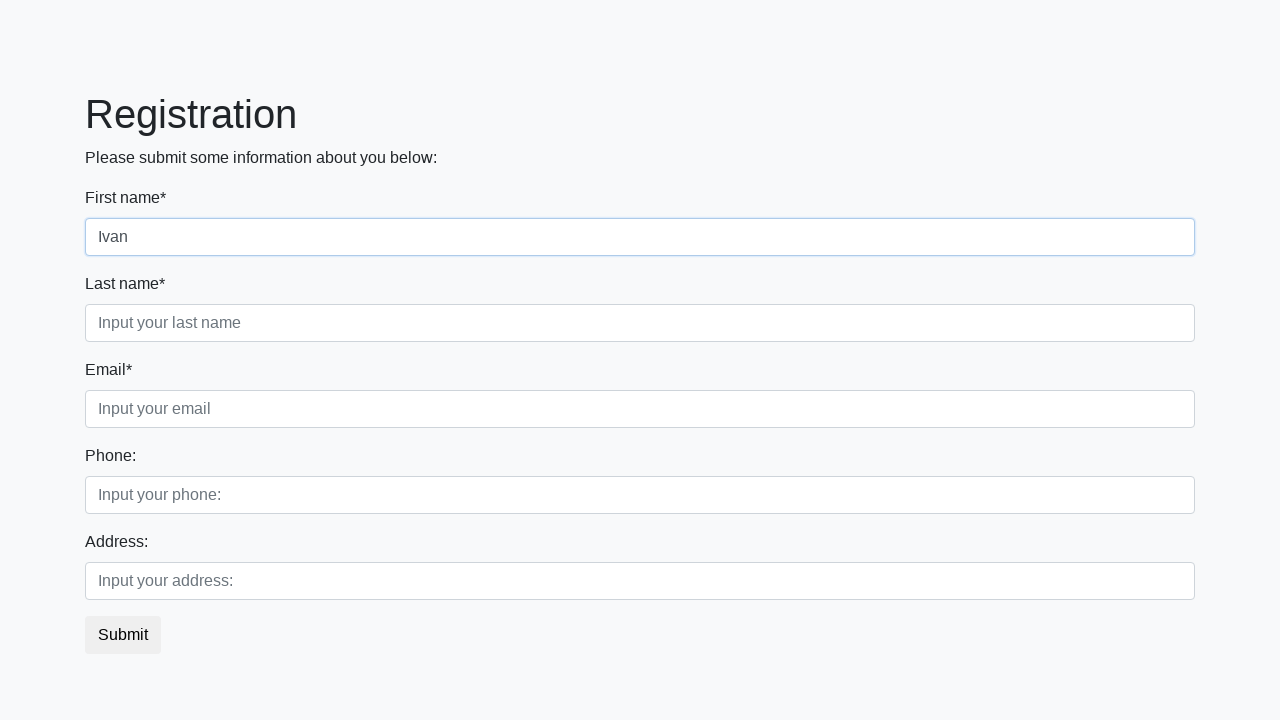

Filled last name field with 'Petrov' on .first_block .second
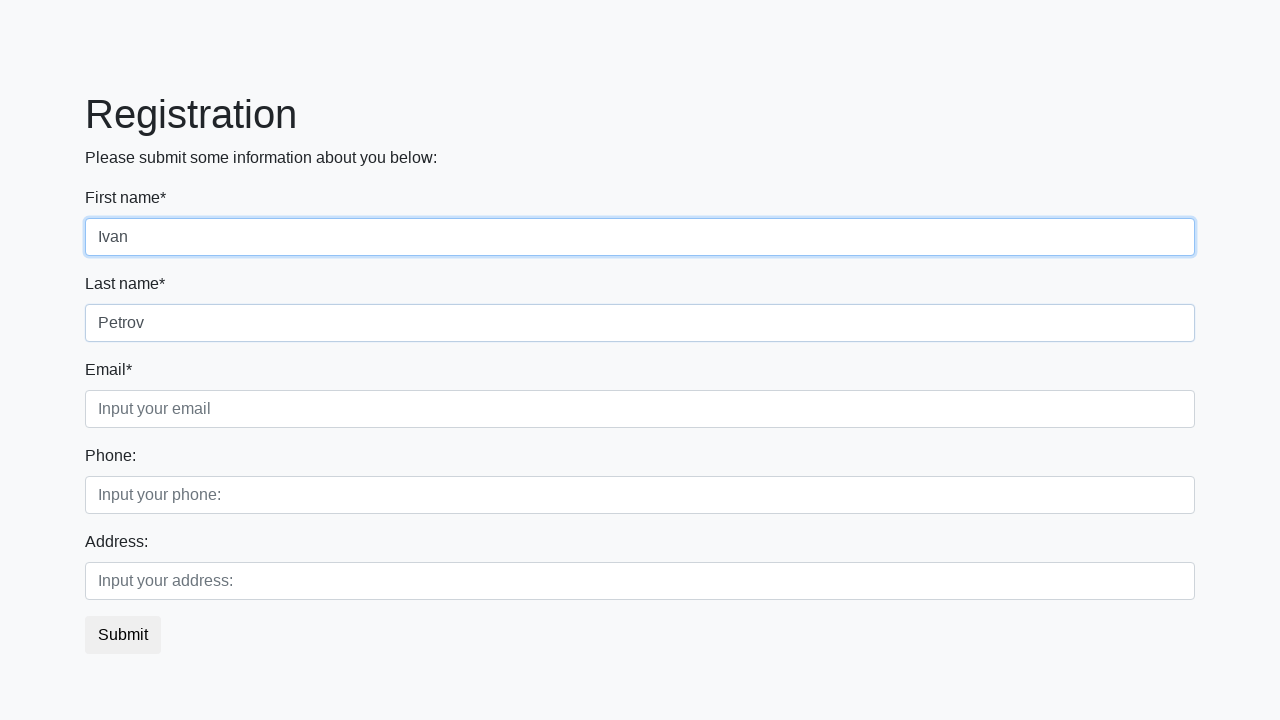

Filled email field with 'pet@iv.an' on .first_block .third
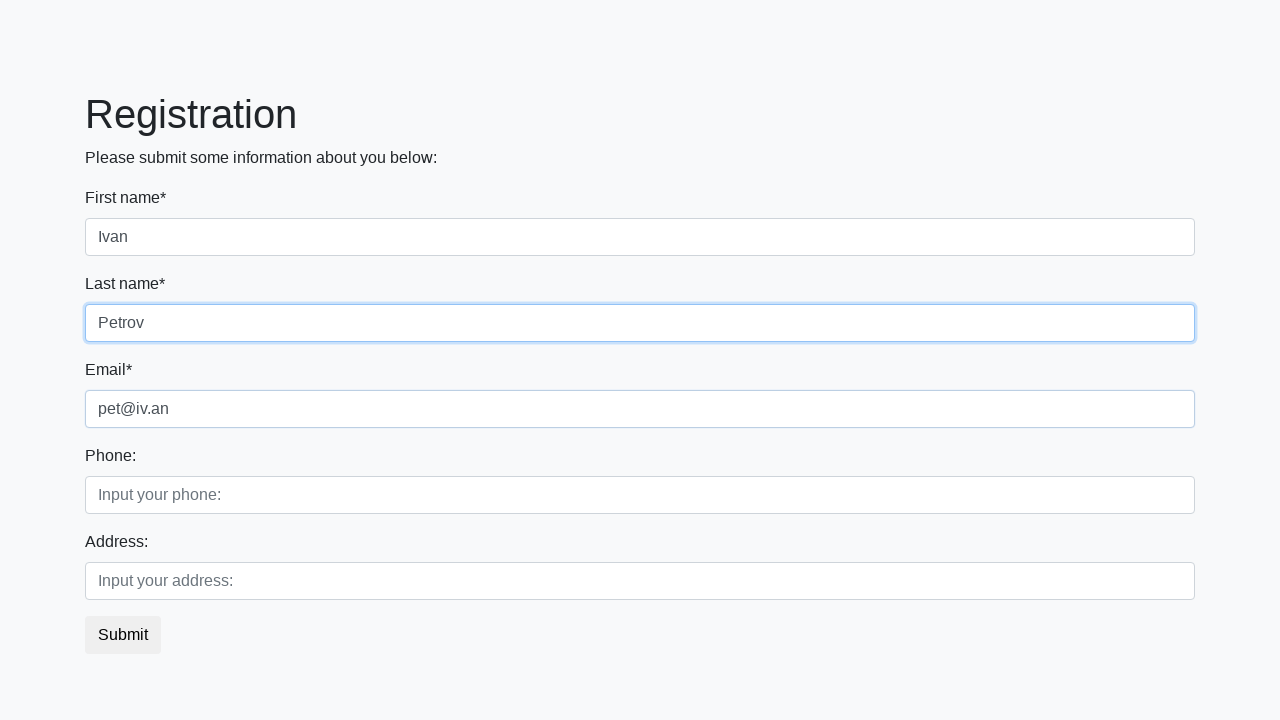

Clicked submit button at (123, 635) on button.btn
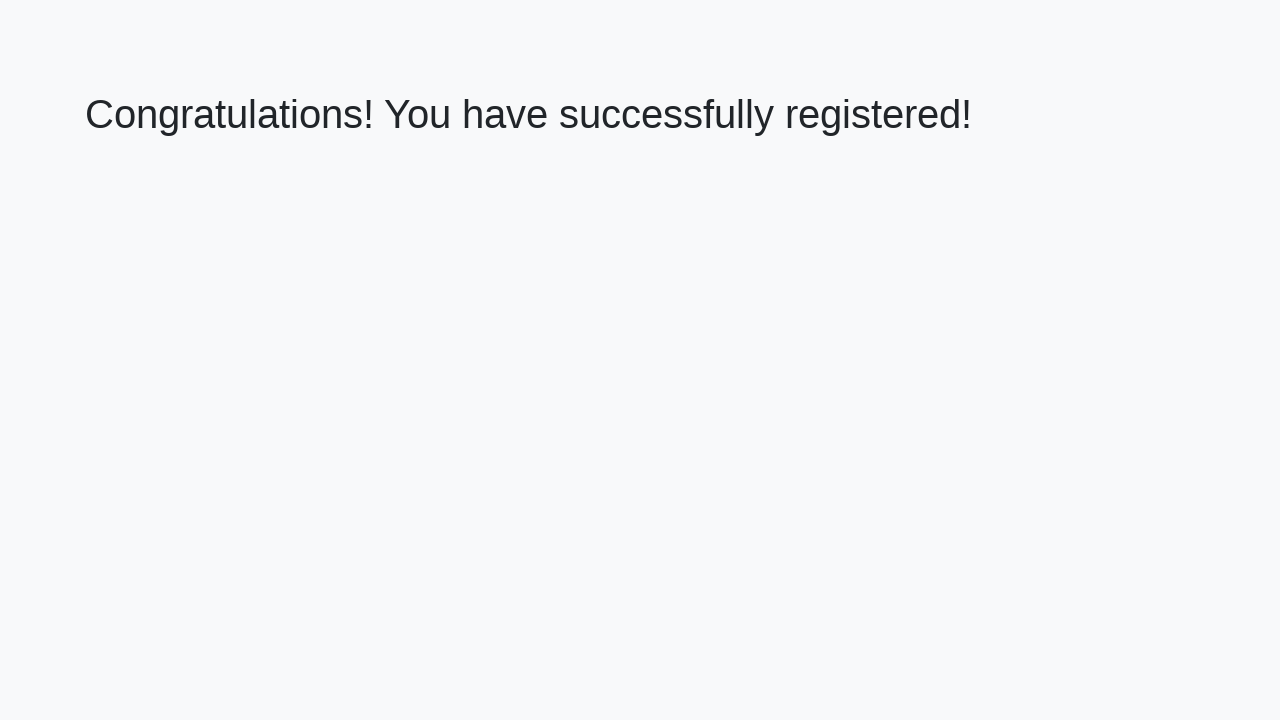

Success message loaded on page
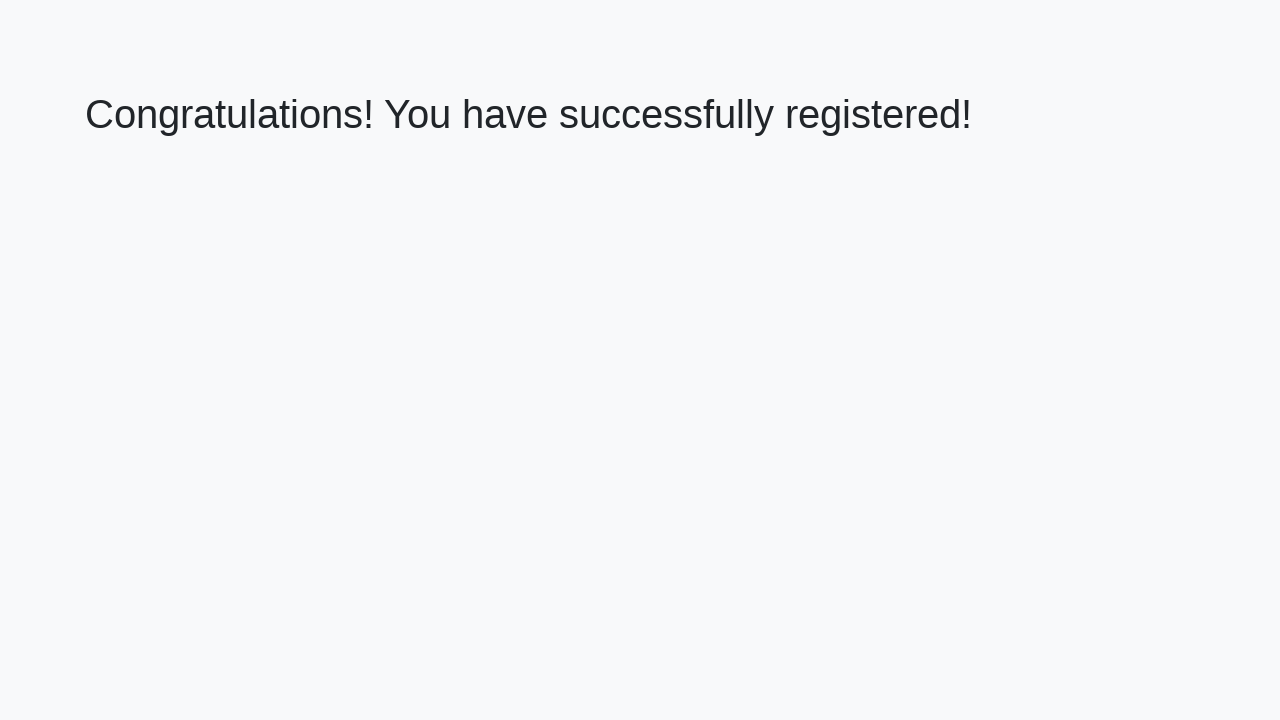

Retrieved success message text: 'Congratulations! You have successfully registered!'
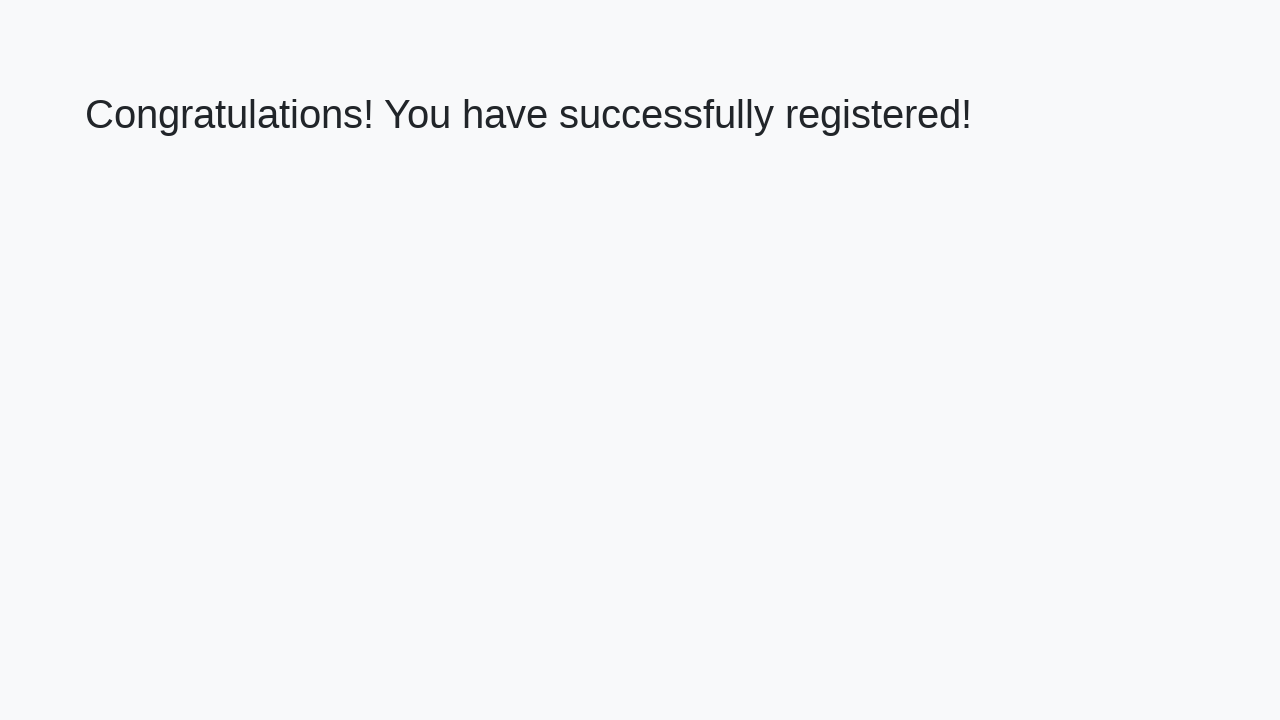

Verified success message matches expected text
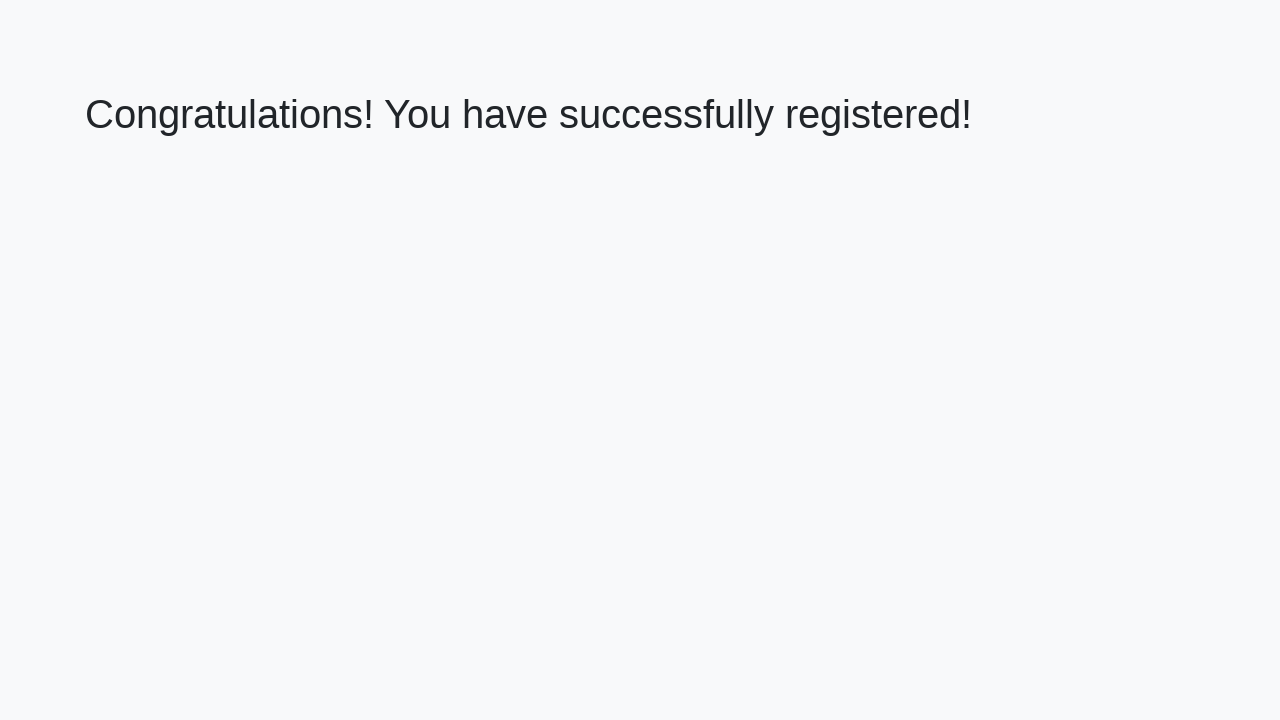

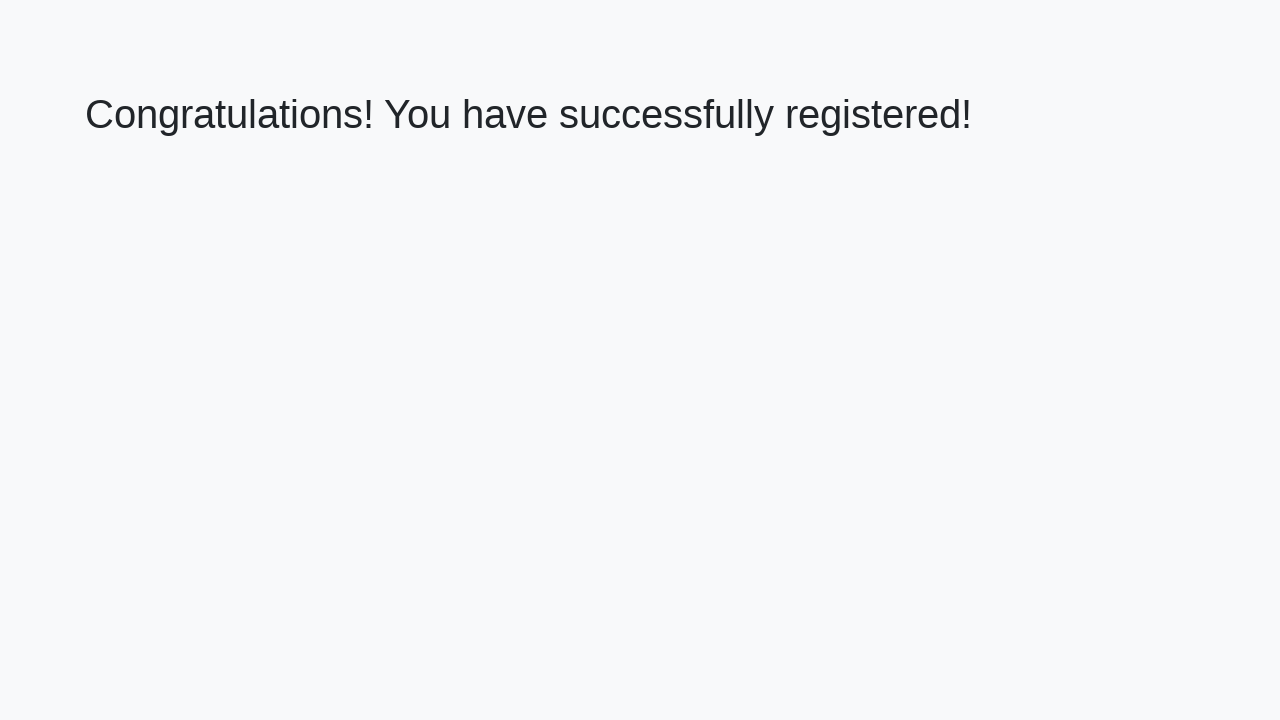